Tests regular click functionality by navigating to the buttons section and clicking a button

Starting URL: https://demoqa.com/elements

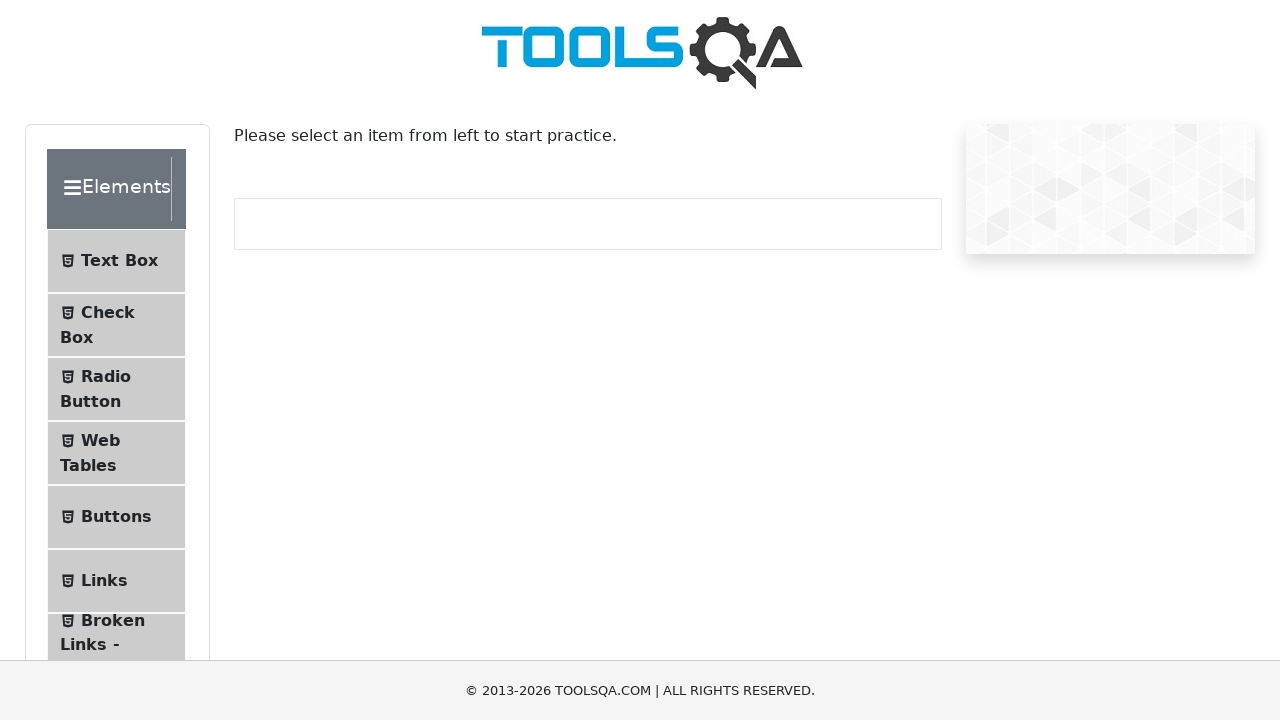

Clicked on the Buttons menu item to navigate to buttons section at (116, 517) on xpath=//*[@id='item-4']
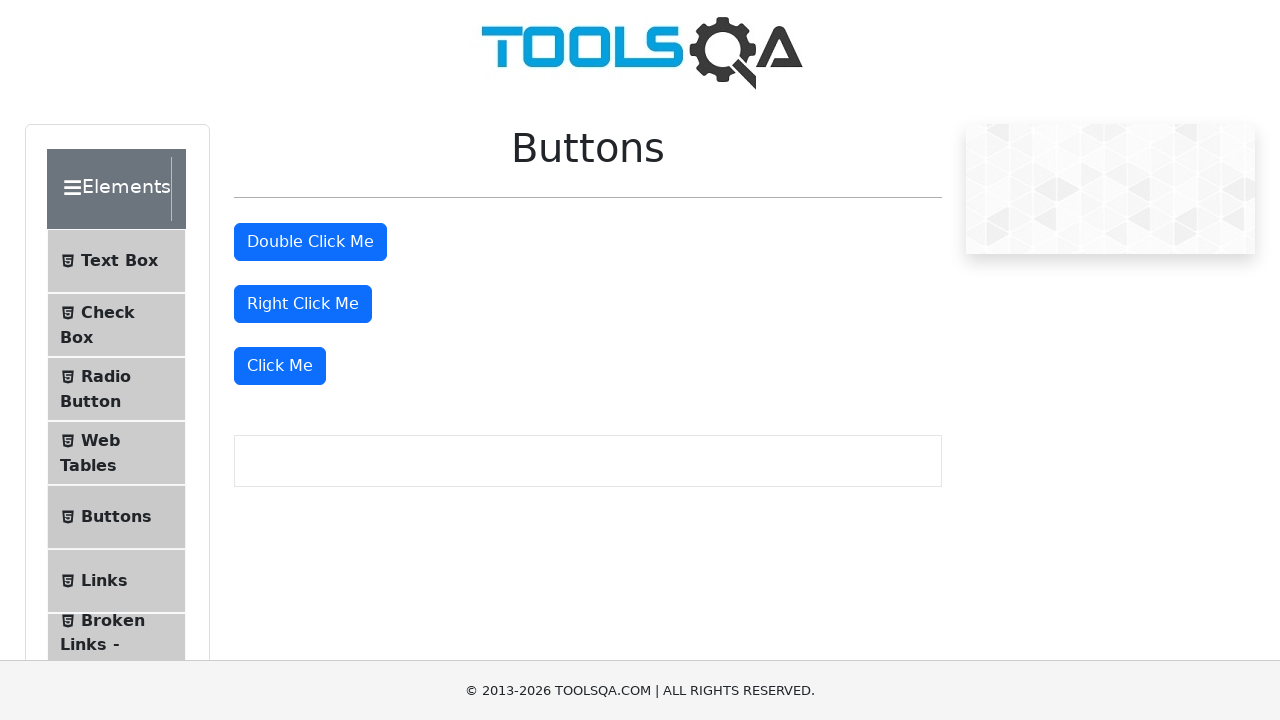

Located the 'Click Me' button
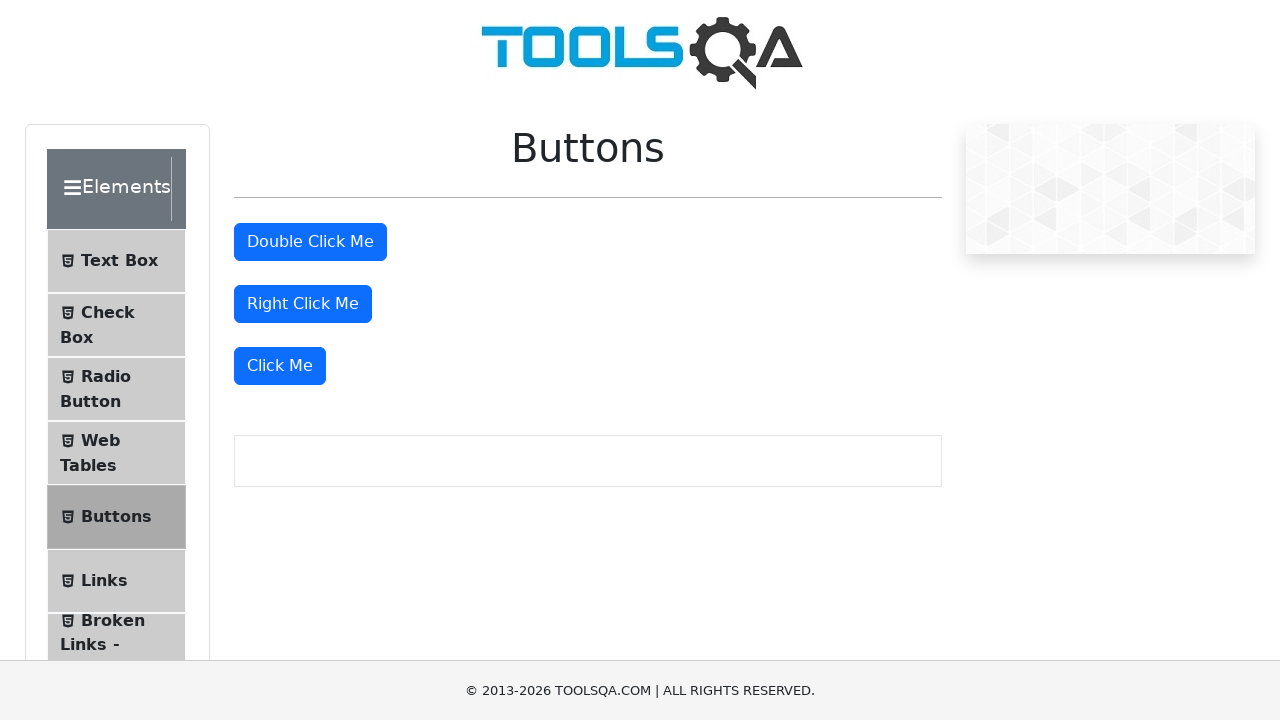

Scrolled the 'Click Me' button into view if needed
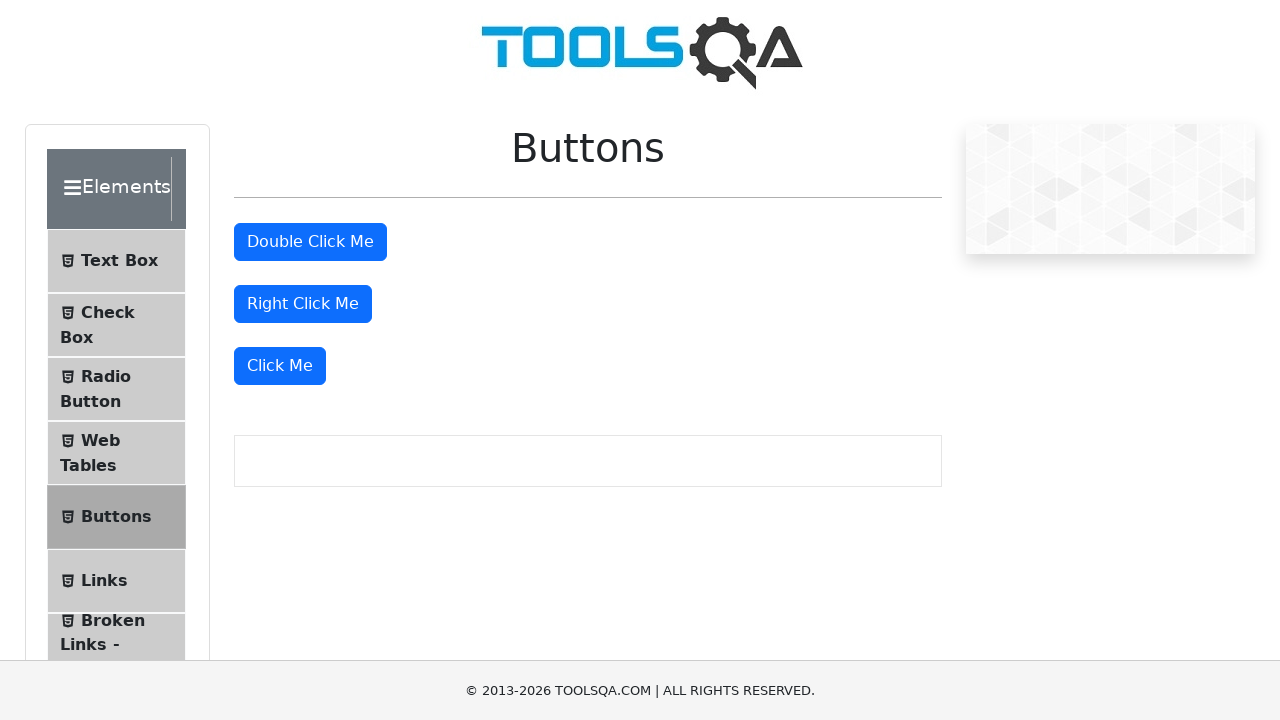

Clicked the 'Click Me' button at (280, 366) on xpath=//button[text()='Click Me']
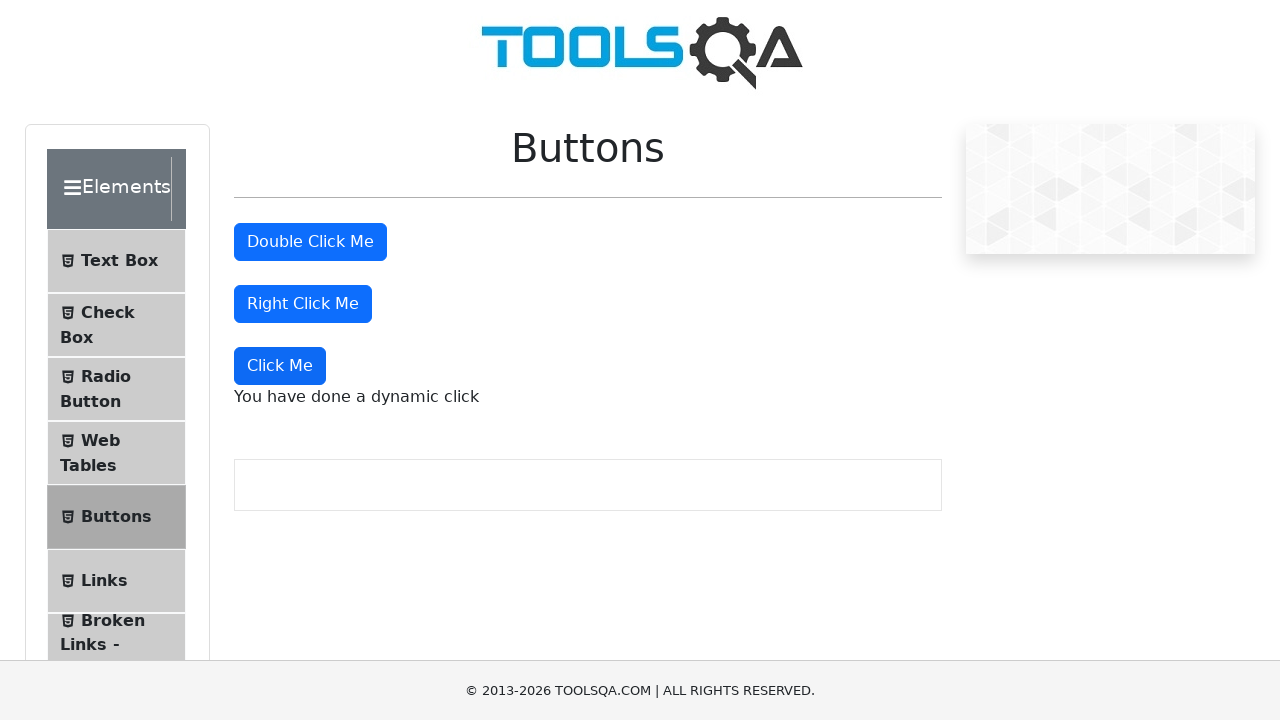

Verified the dynamic click success message appeared
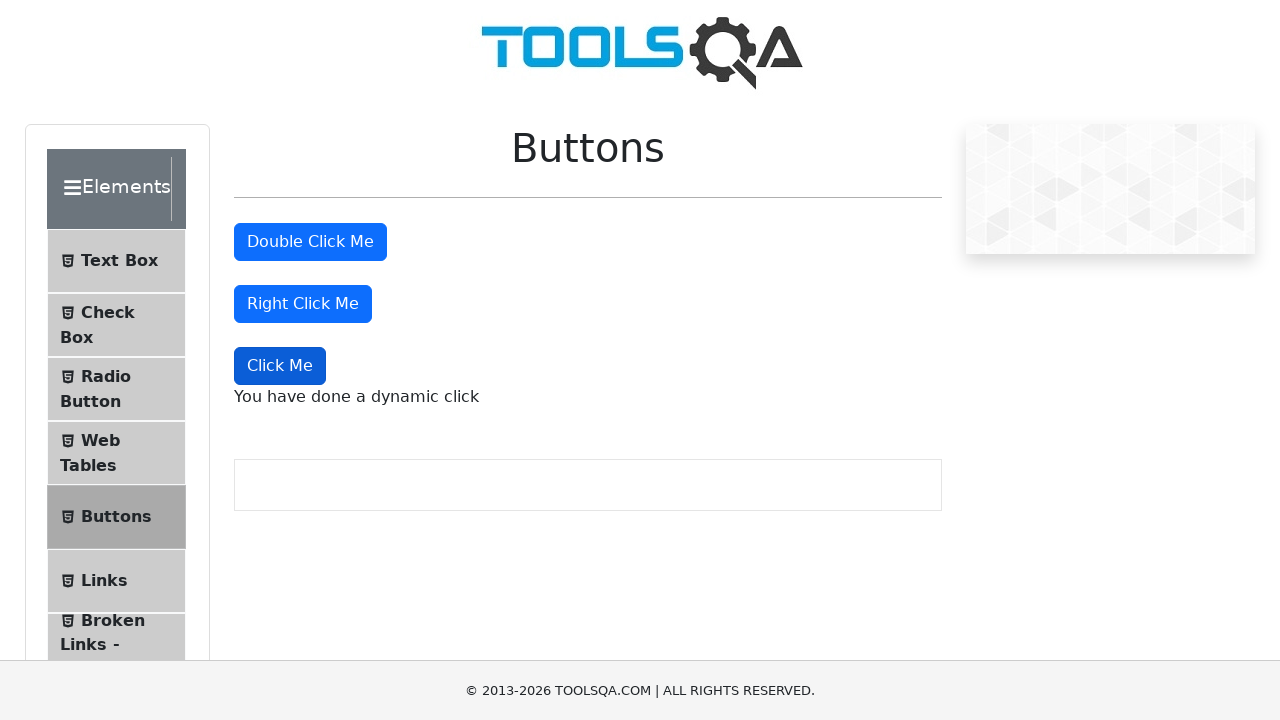

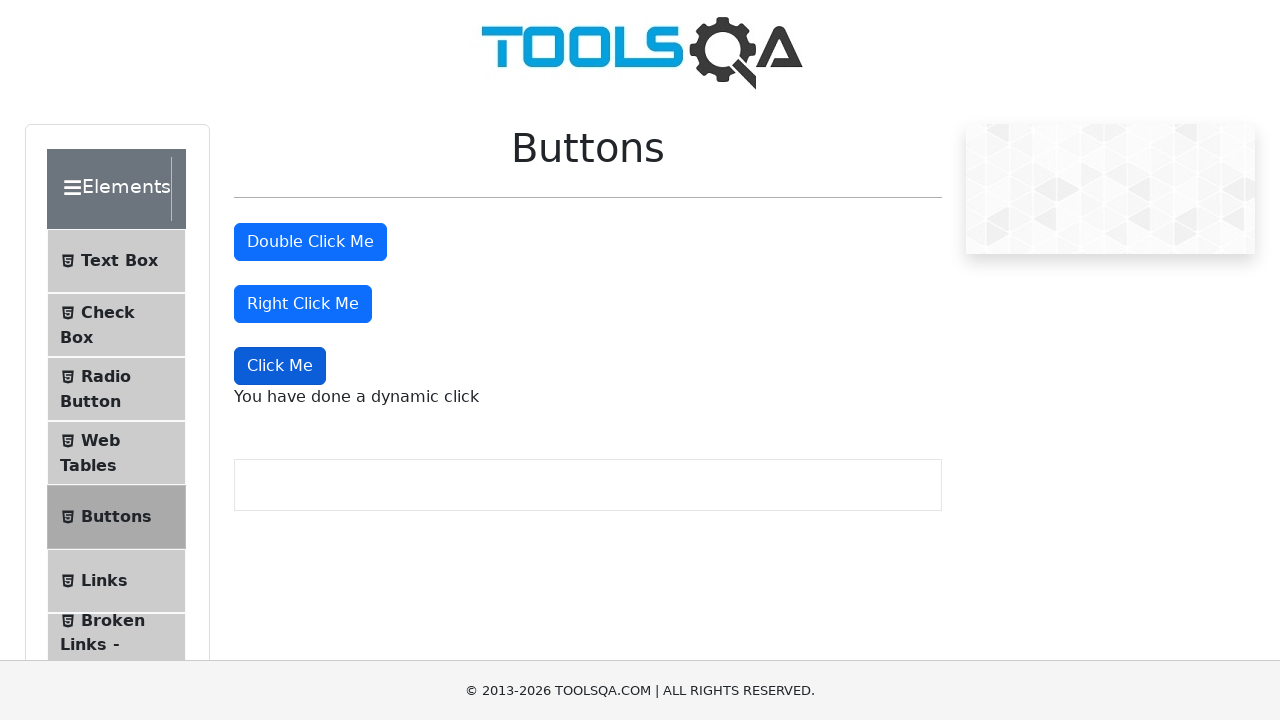